Tests prompt dialog by clicking a button, entering text, and accepting the prompt

Starting URL: https://demoqa.com/alerts

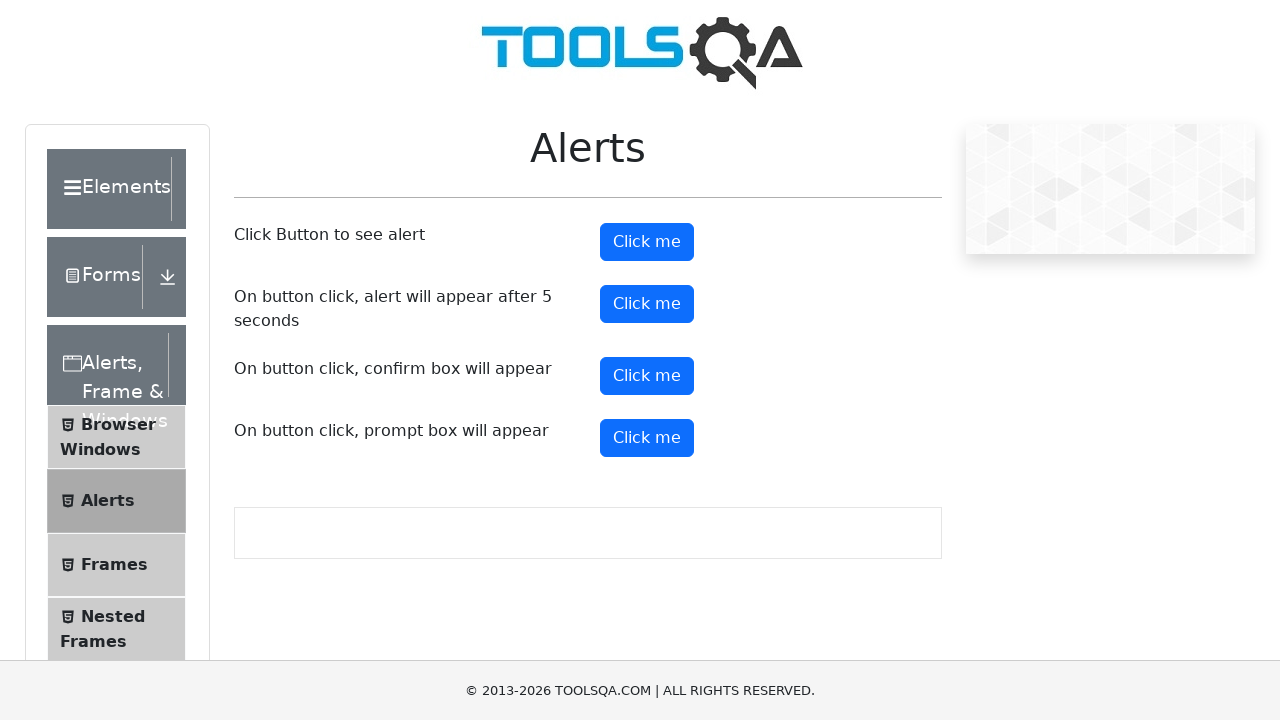

Set up dialog handler to accept prompt with text 'welcome selenium'
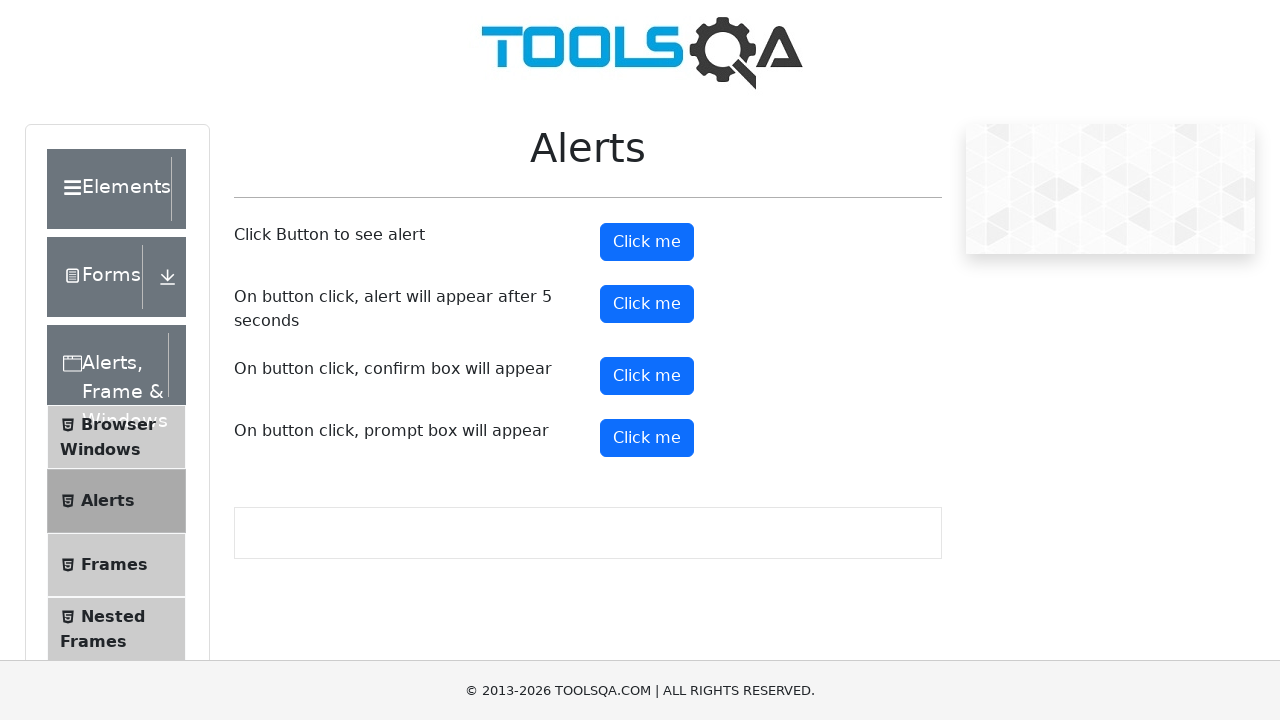

Clicked prompt button to trigger dialog at (647, 438) on #promtButton
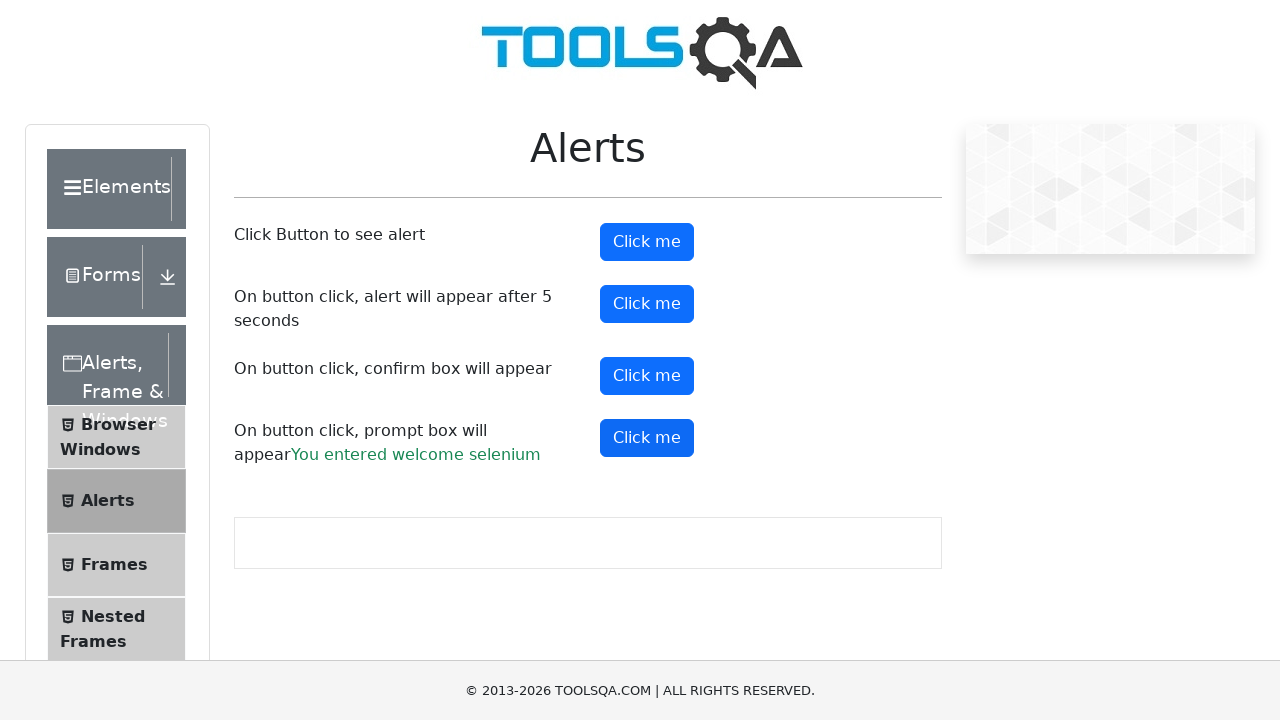

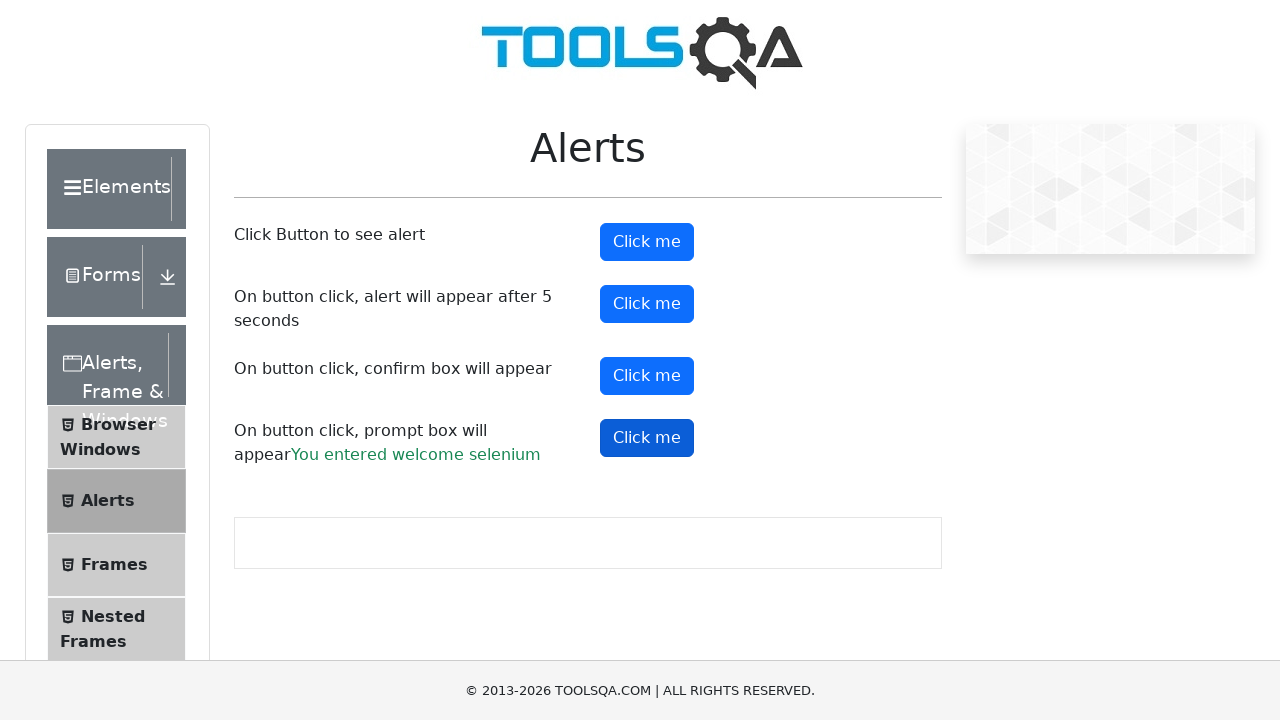